Tests browser navigation functionality by going back, forward, and refreshing the page

Starting URL: https://contacts-app.tobbymarshall815.vercel.app/home

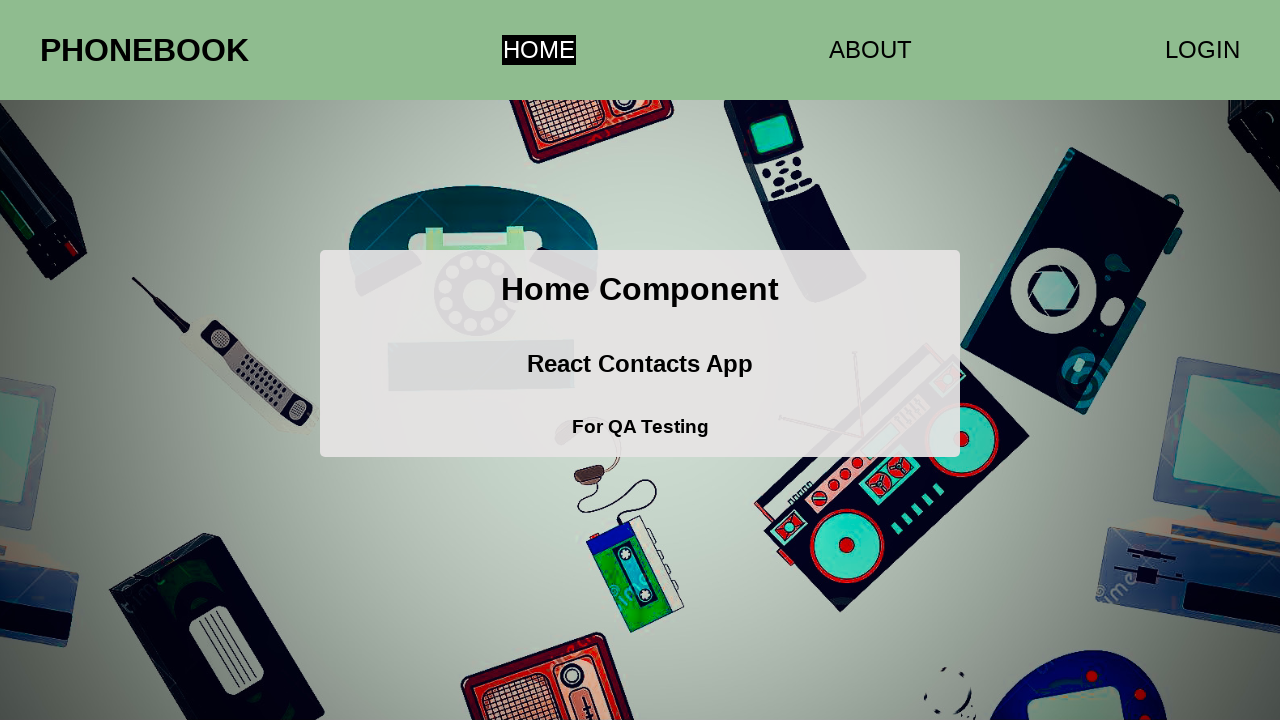

Navigated back in browser history
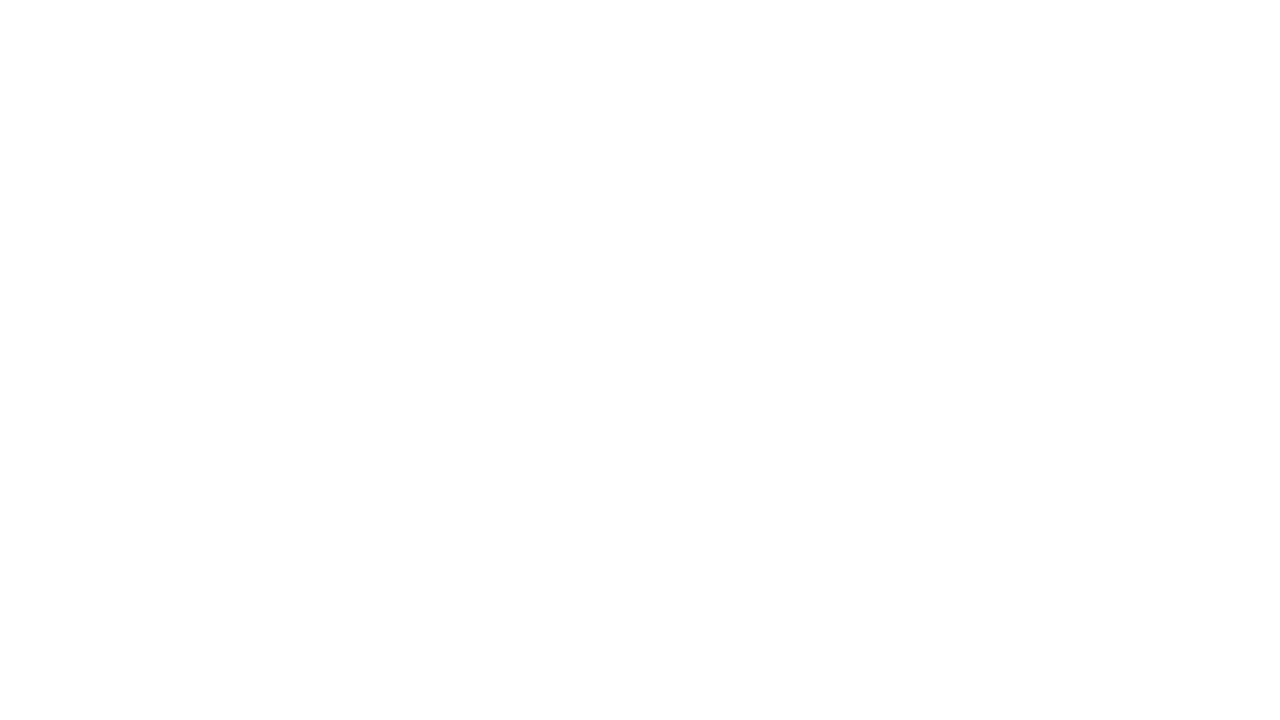

Navigated forward in browser history
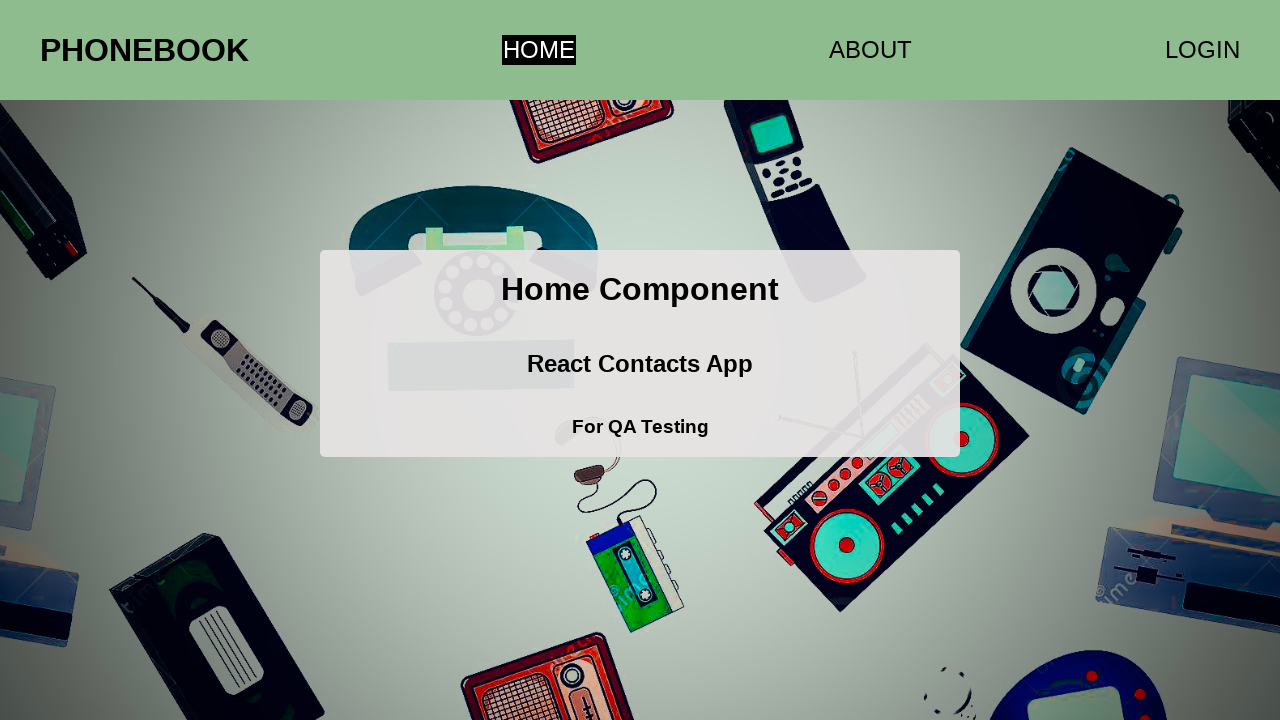

Refreshed the current page
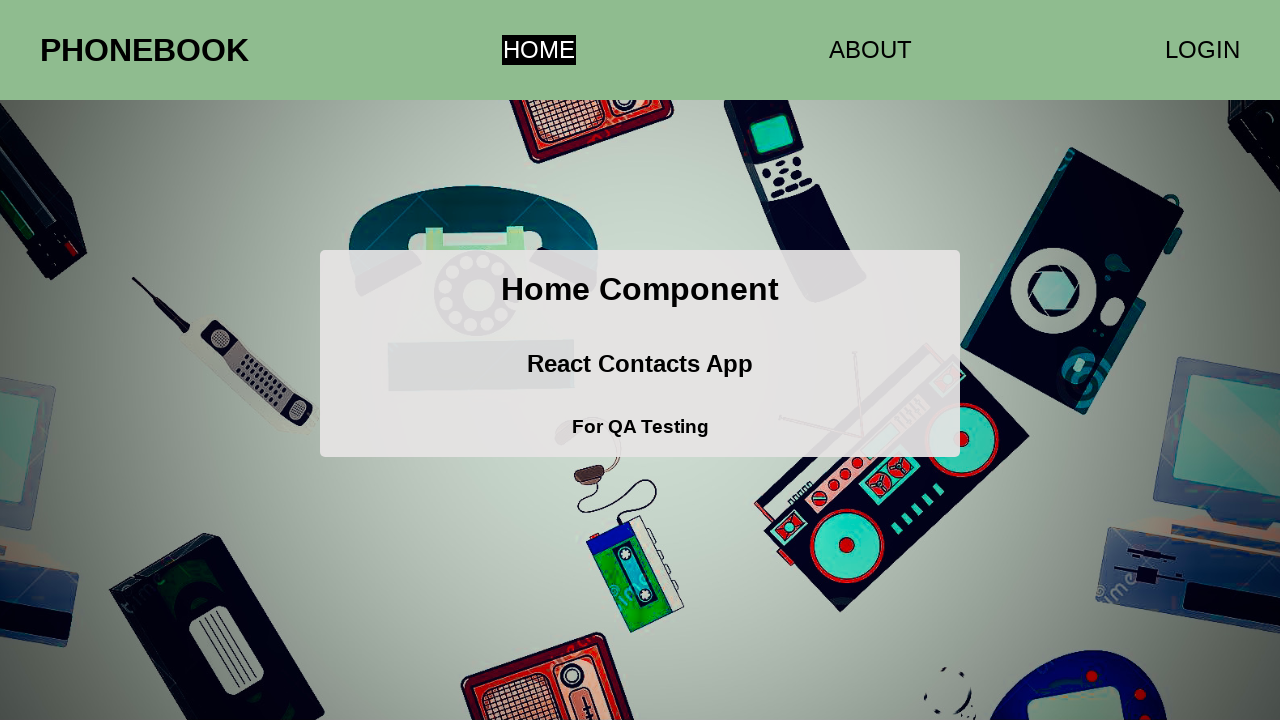

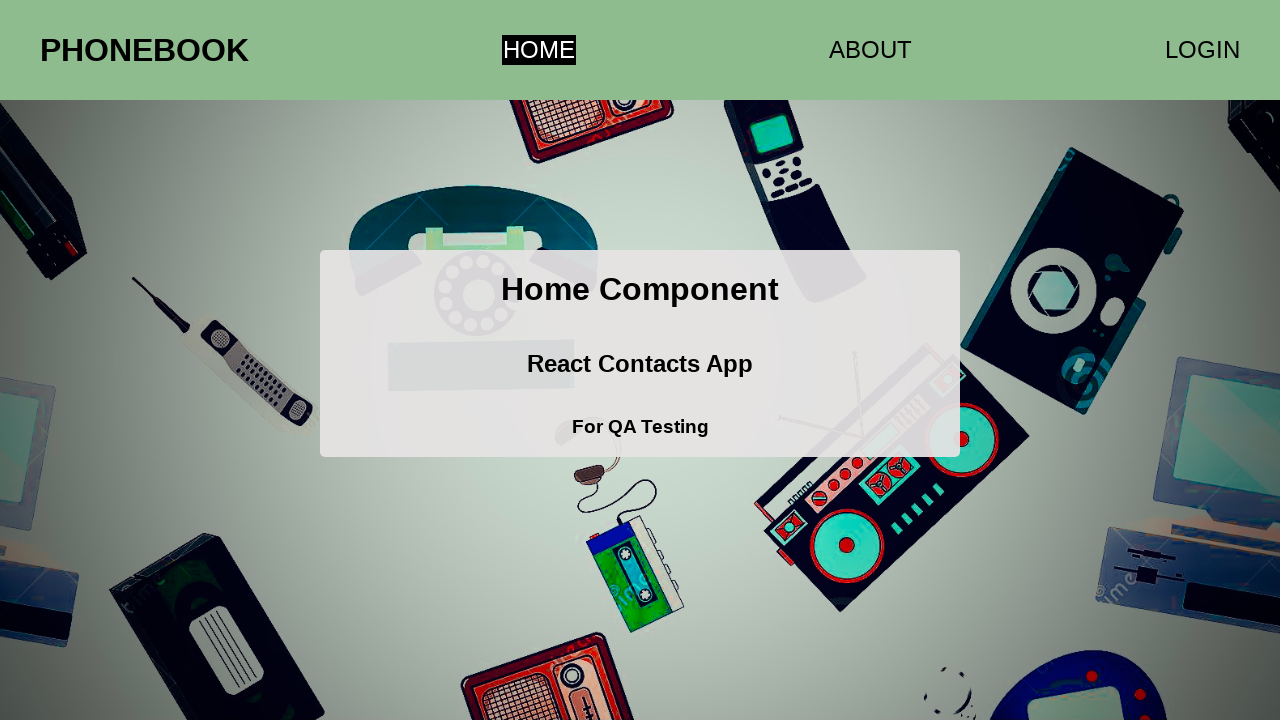